Scrolls down the page to view more content on the Flipkart product page

Starting URL: https://www.flipkart.com/

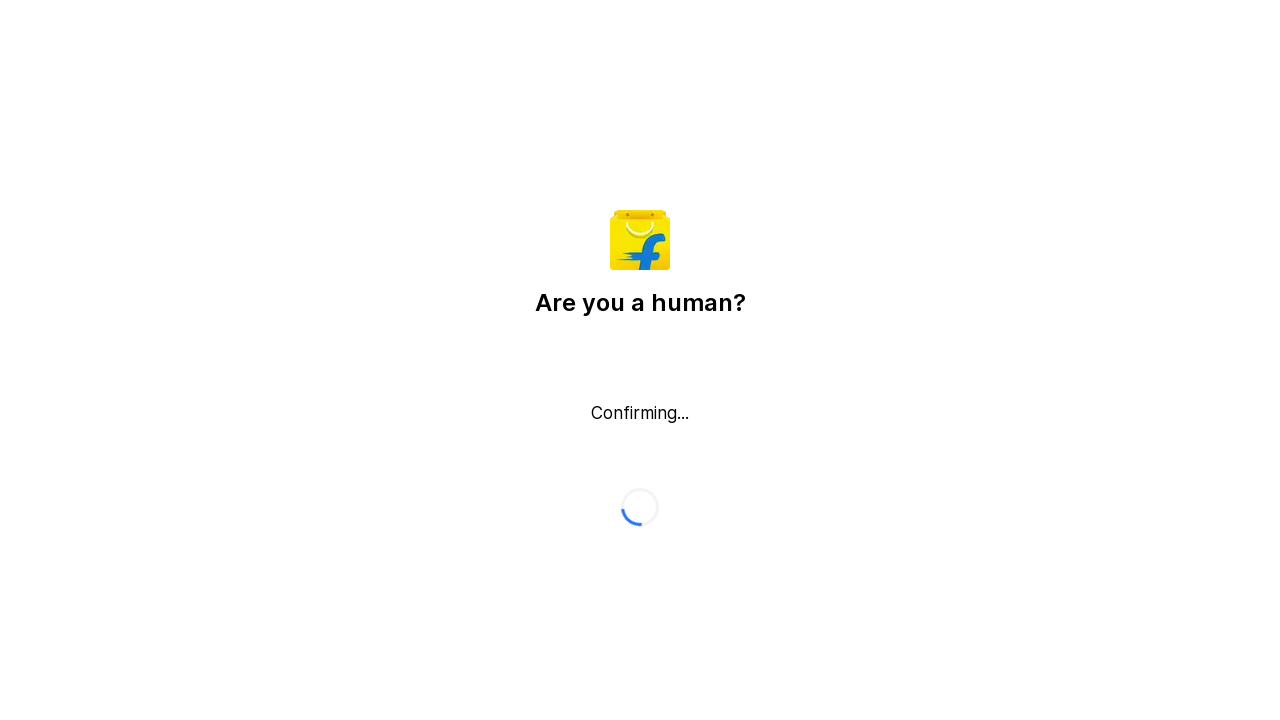

Scrolled down the Flipkart product page by 1800 pixels to view more content
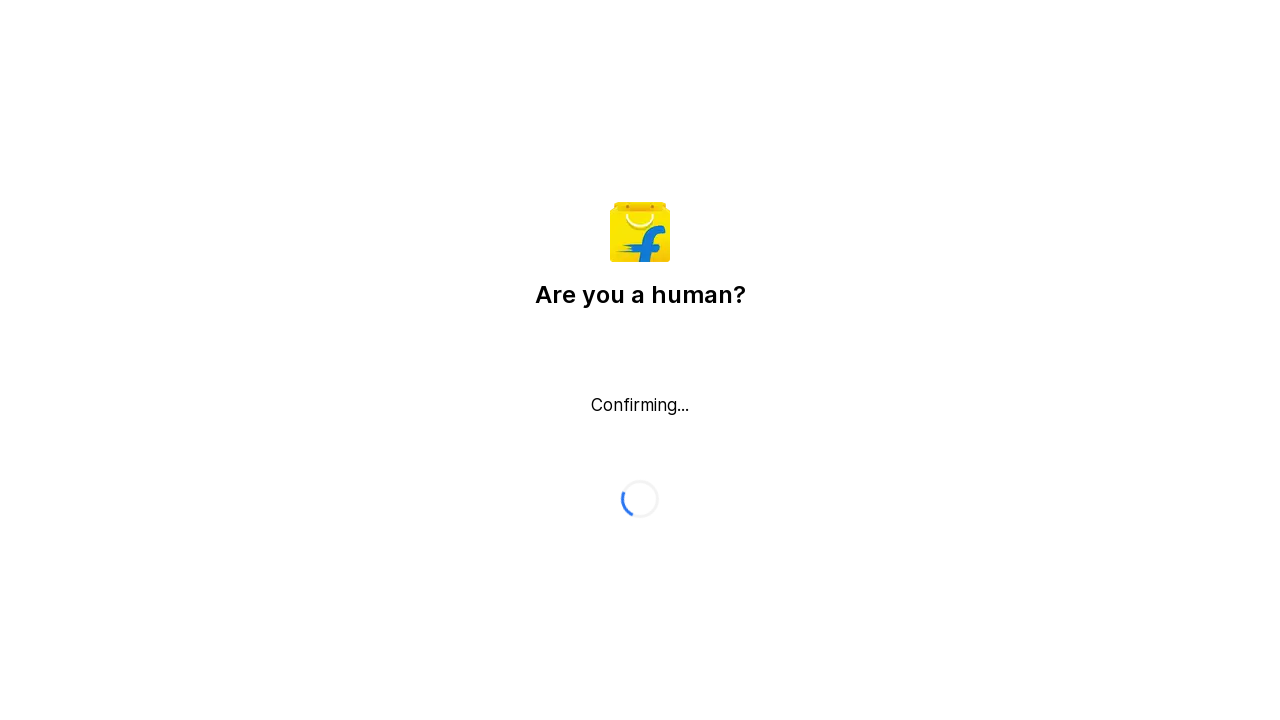

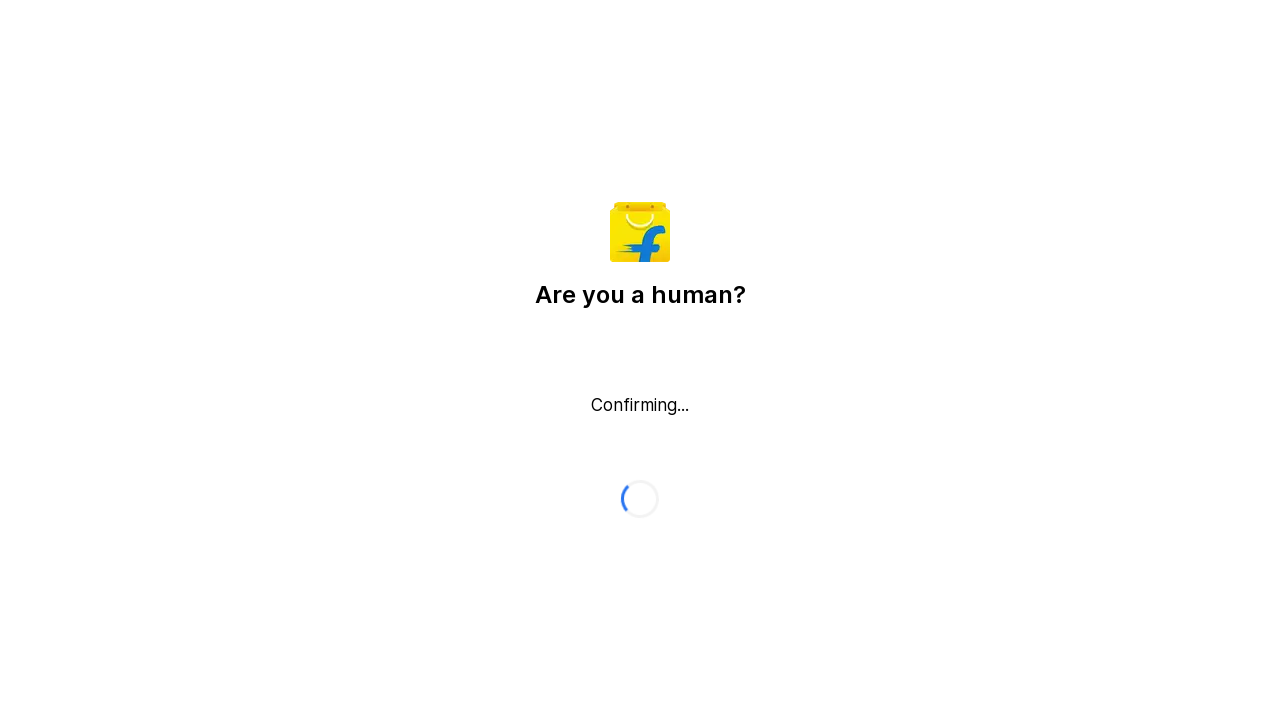